Tests page navigation by verifying text content on the Add/Remove Elements page, clicking a link that opens a new window for Electronics products, verifying the new page URL and product count (16 products), then switching back to the original window and verifying the URL contains "addremove".

Starting URL: https://testotomasyonu.com/addremove/

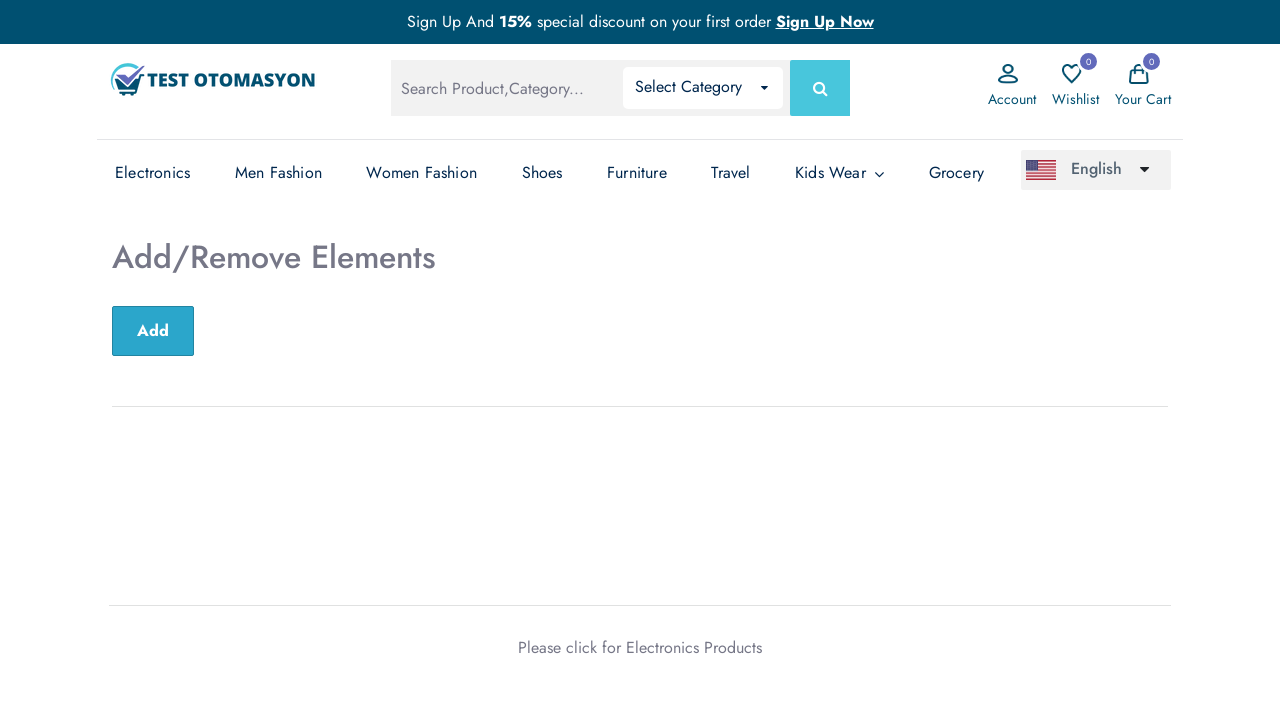

Verified page text is 'Add/Remove Elements'
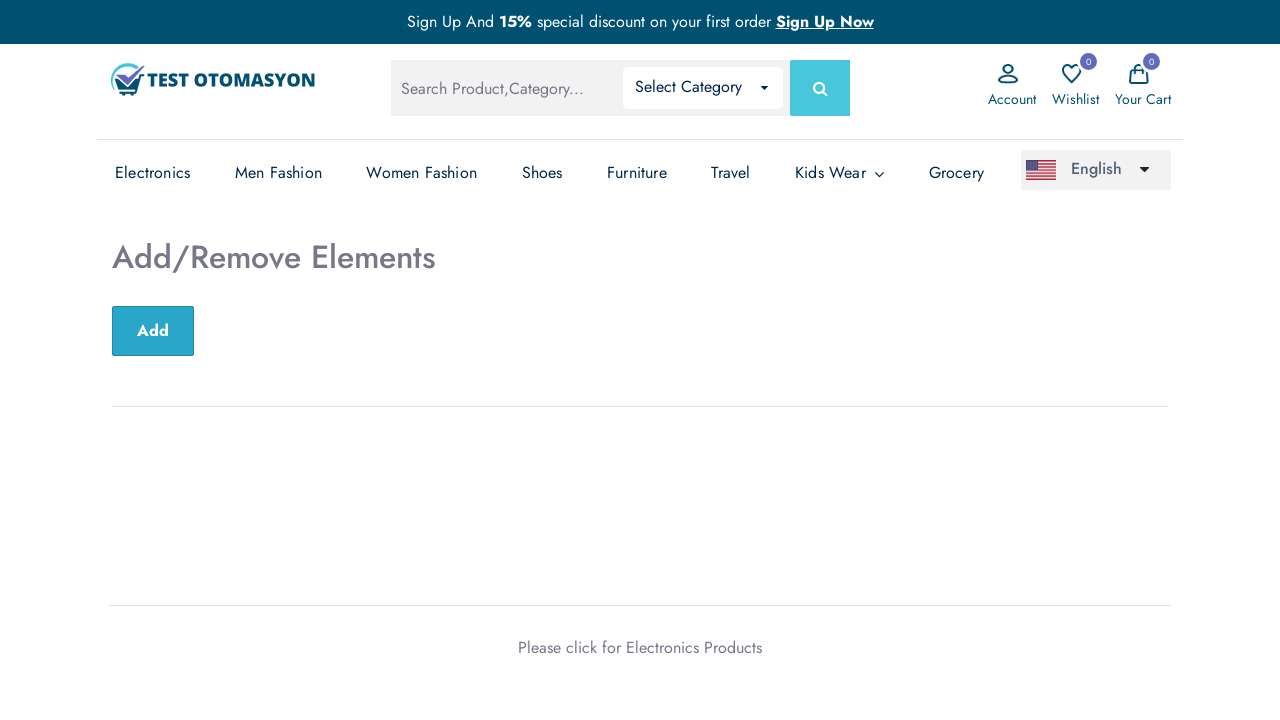

Verified page title contains 'Test Otomasyonu'
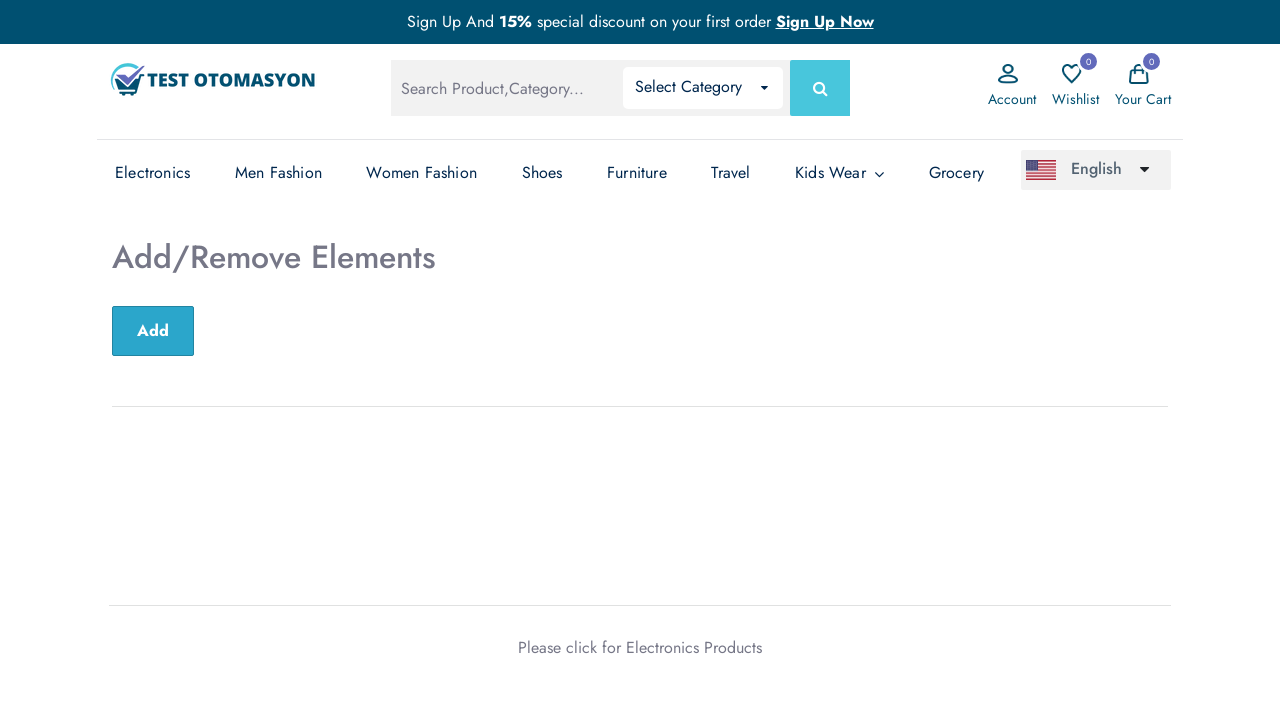

Clicked on Electronics Products link to open new window at (694, 647) on (//a[@target='_blank'])[1]
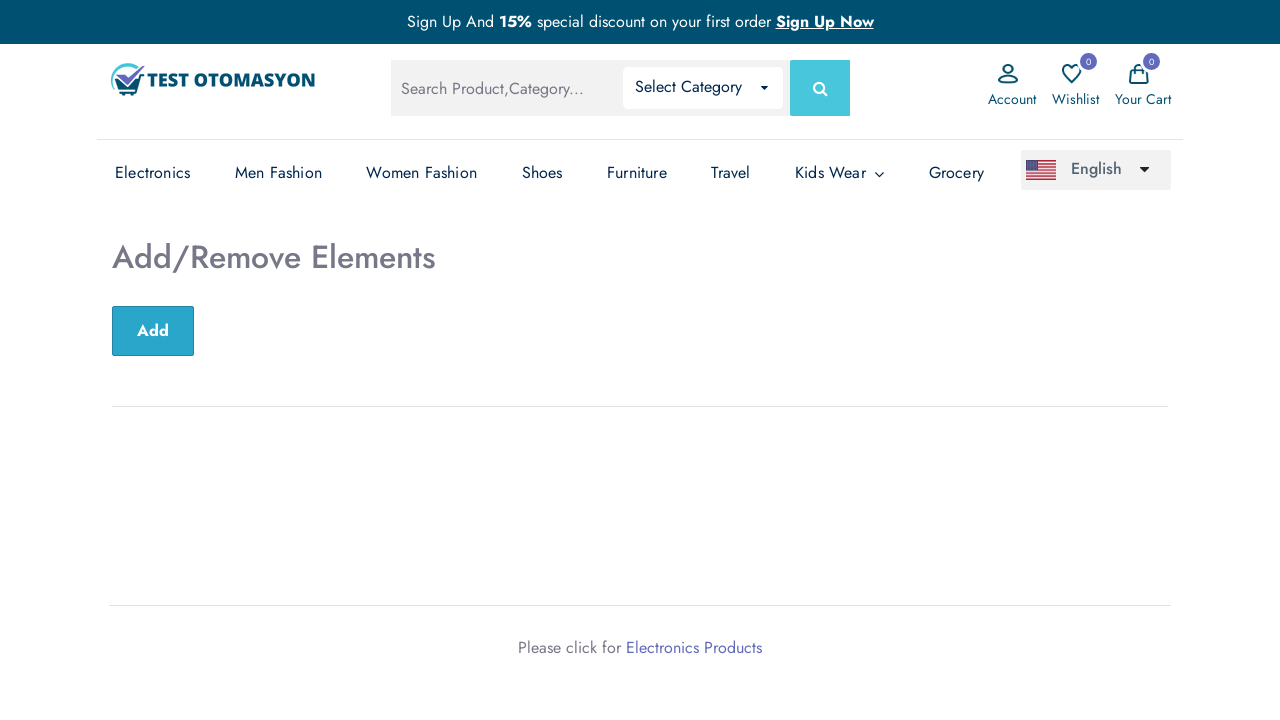

New Electronics Products page loaded
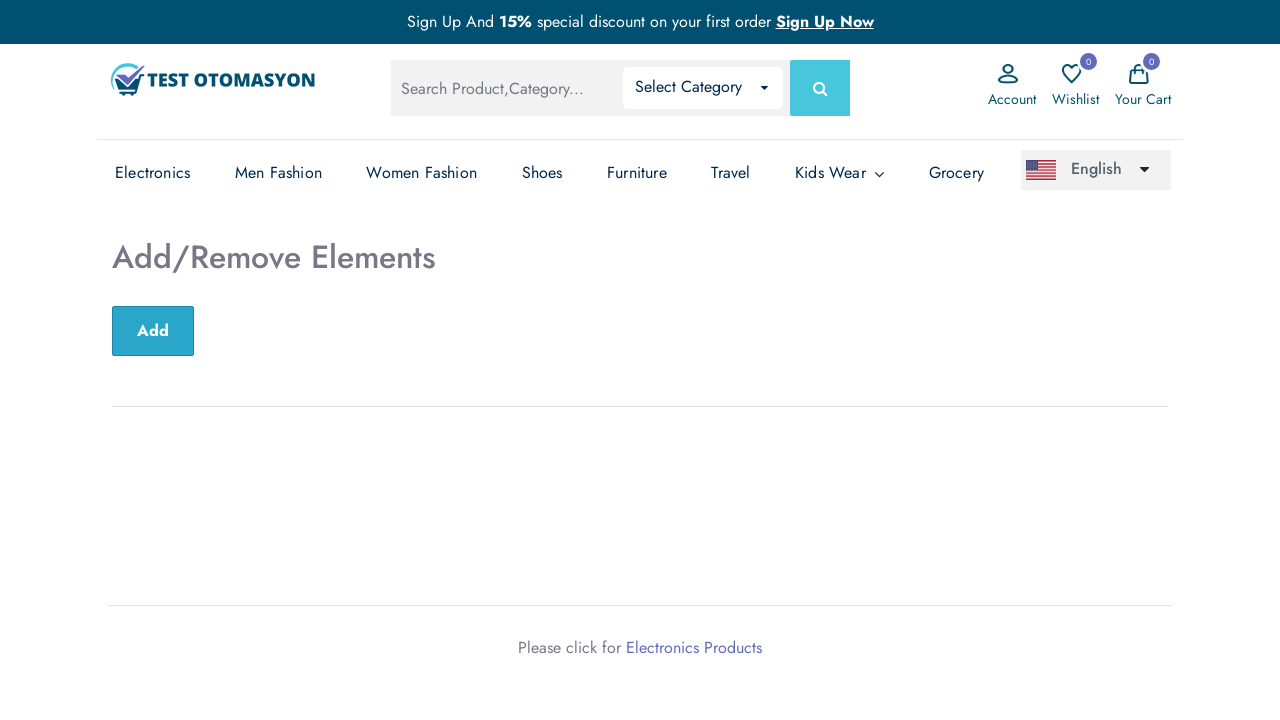

Verified new page URL is correct: https://testotomasyonu.com/category/7/products
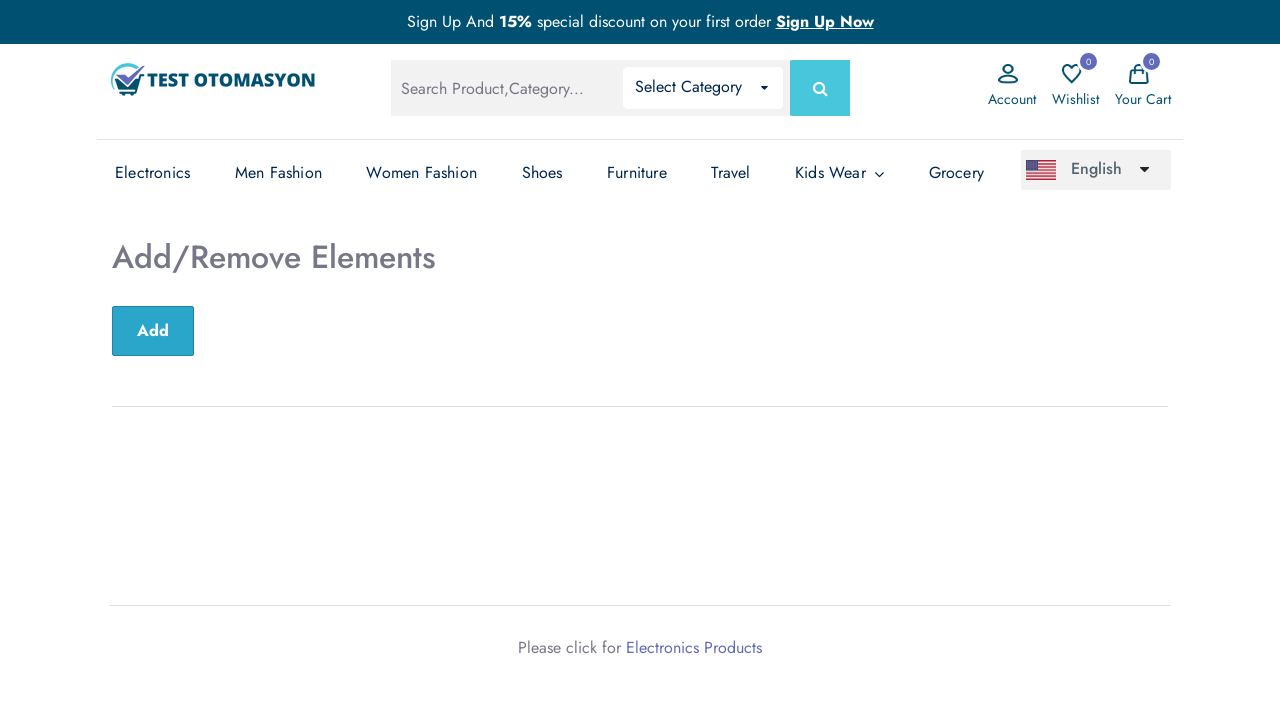

Verified product count is 16 on Electronics page
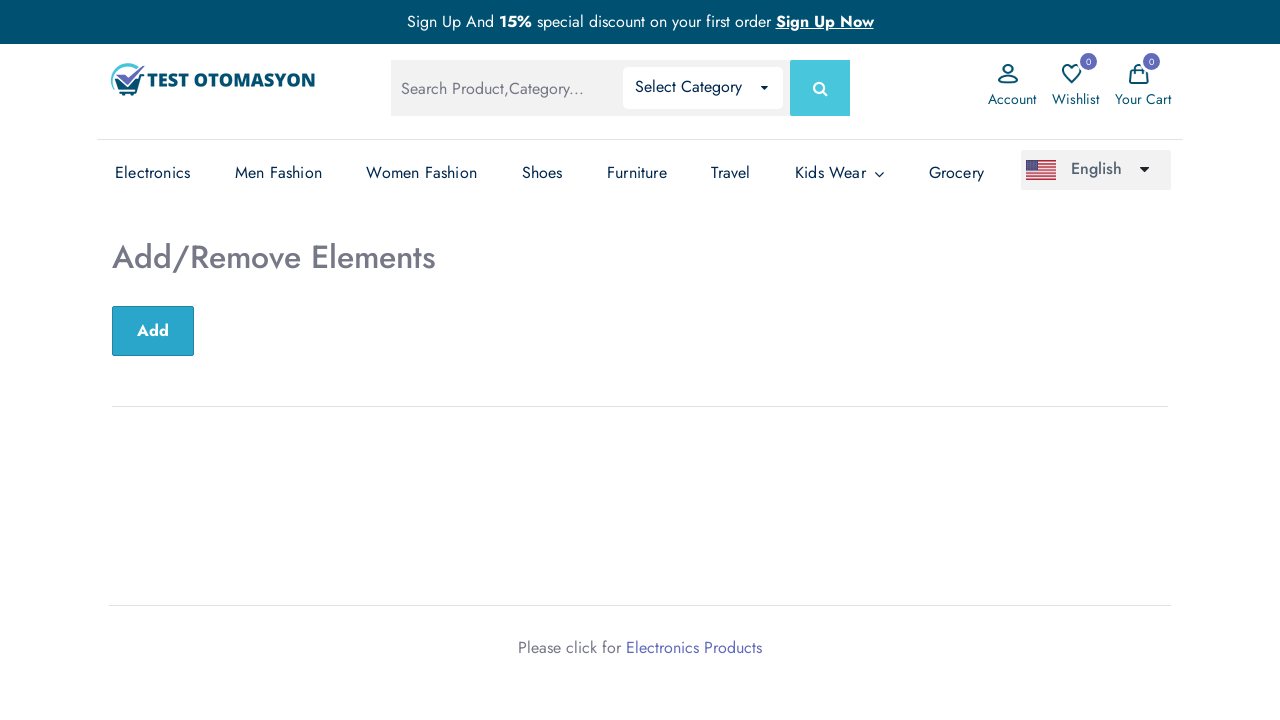

Switched back to original Add/Remove Elements page
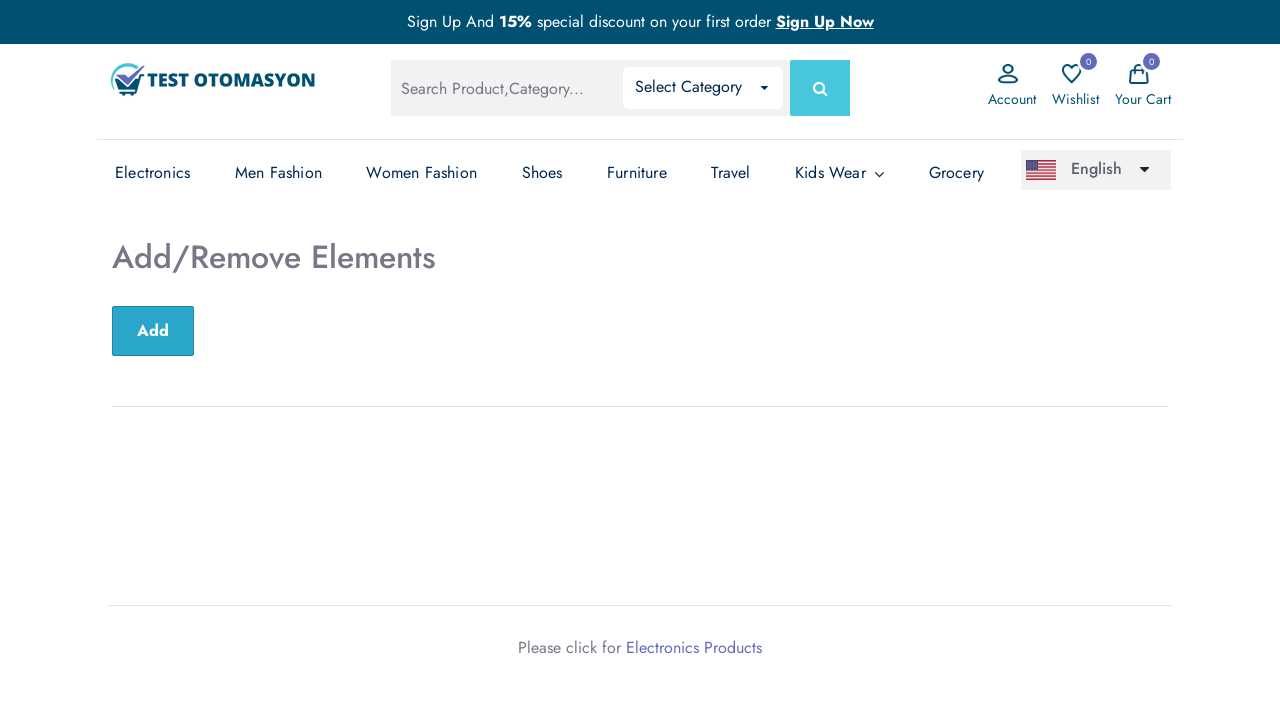

Verified original page URL contains 'addremove'
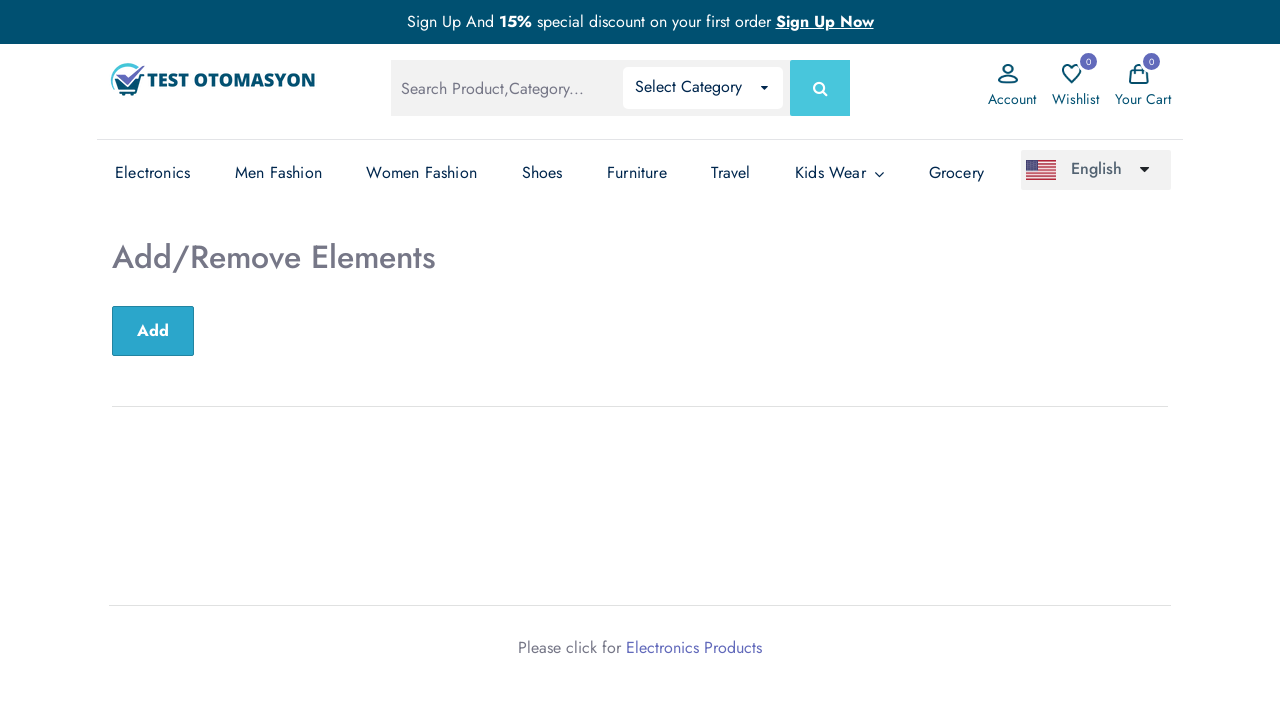

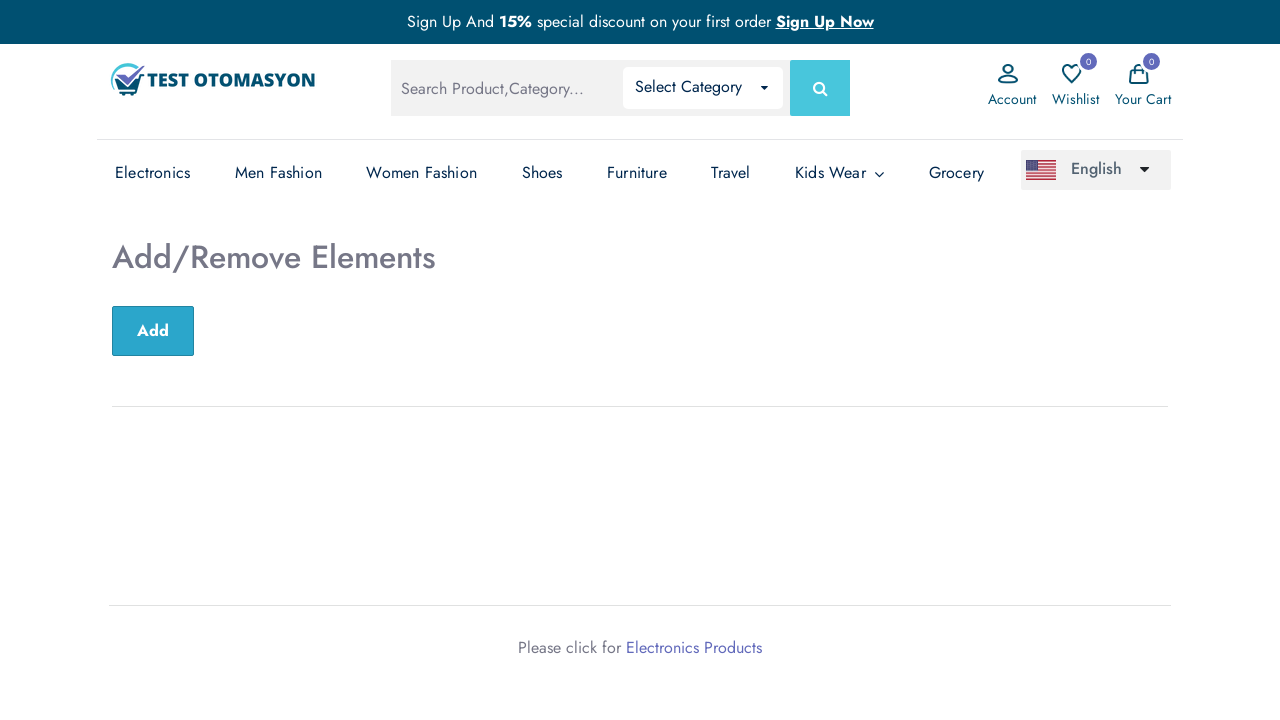